Tests mouse hover functionality by moving mouse over an element and verifying hover state is displayed

Starting URL: https://www.selenium.dev/selenium/web/mouse_interaction.html

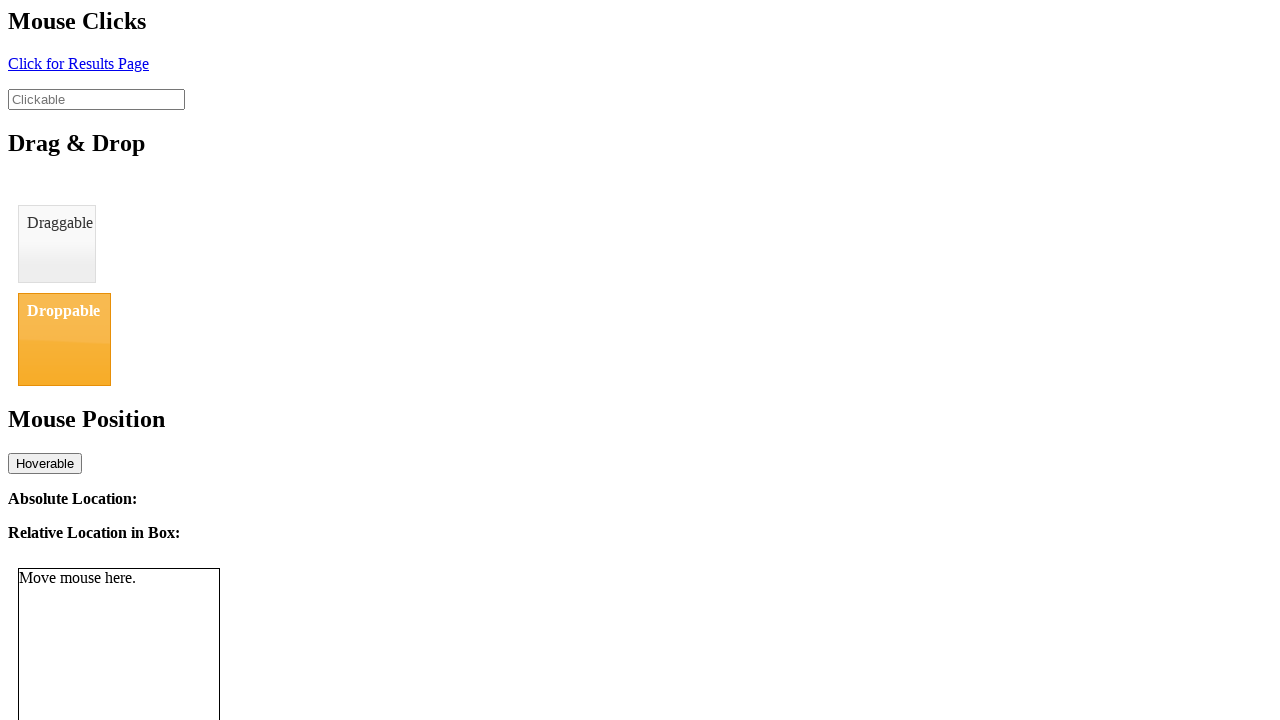

Hovered mouse over the hover input element at (45, 463) on input#hover
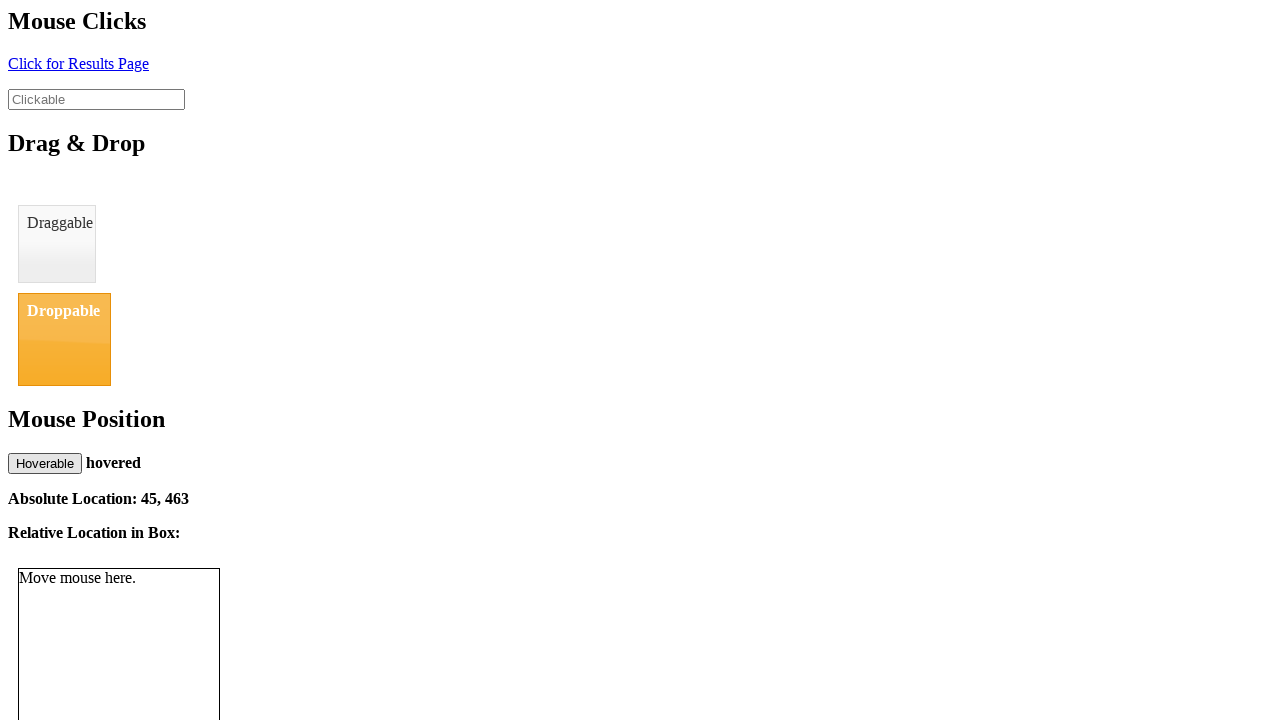

Verified hover status message is displayed
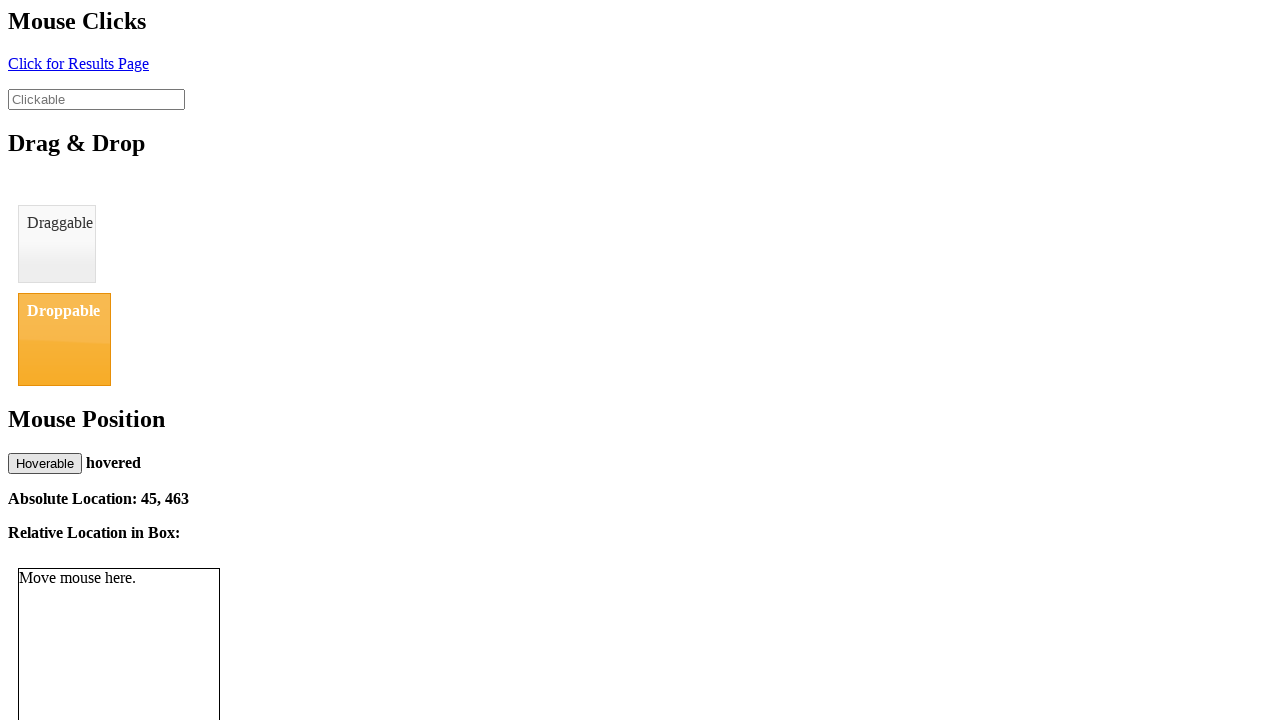

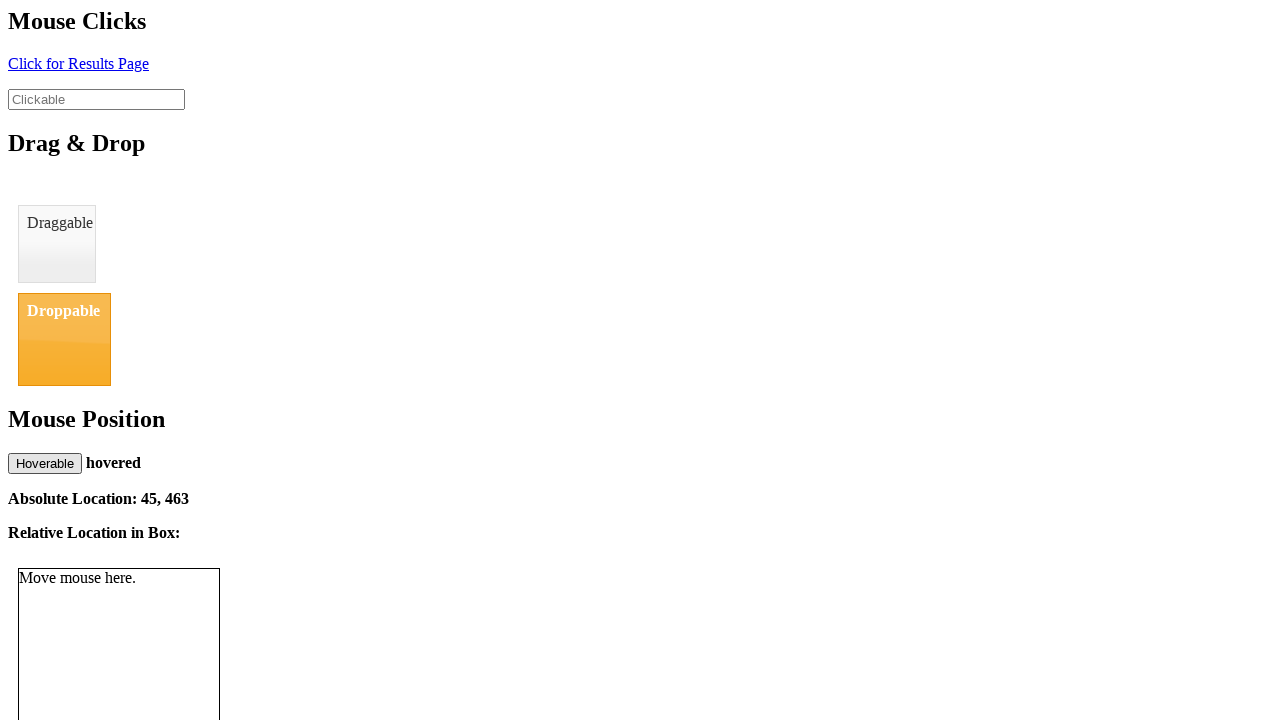